Solves a math captcha challenge by calculating a formula, filling the answer, checking checkboxes, and submitting the form

Starting URL: https://suninjuly.github.io/math.html

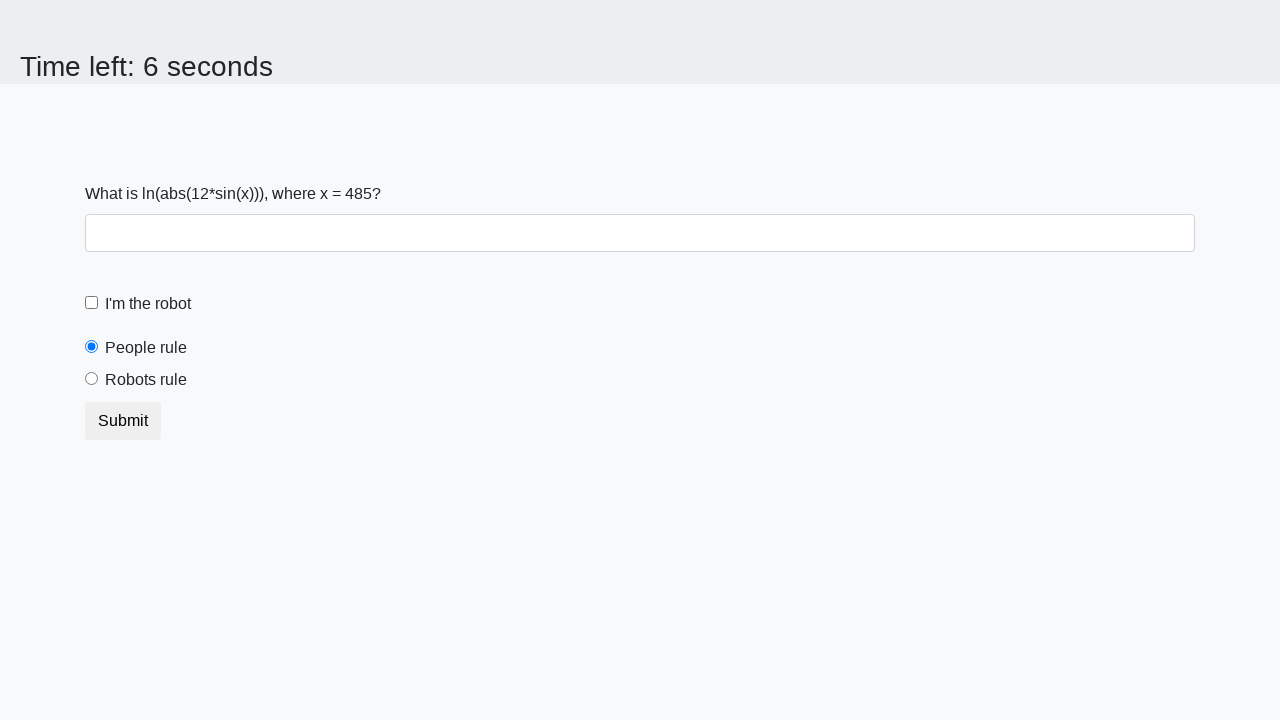

Located the input value element
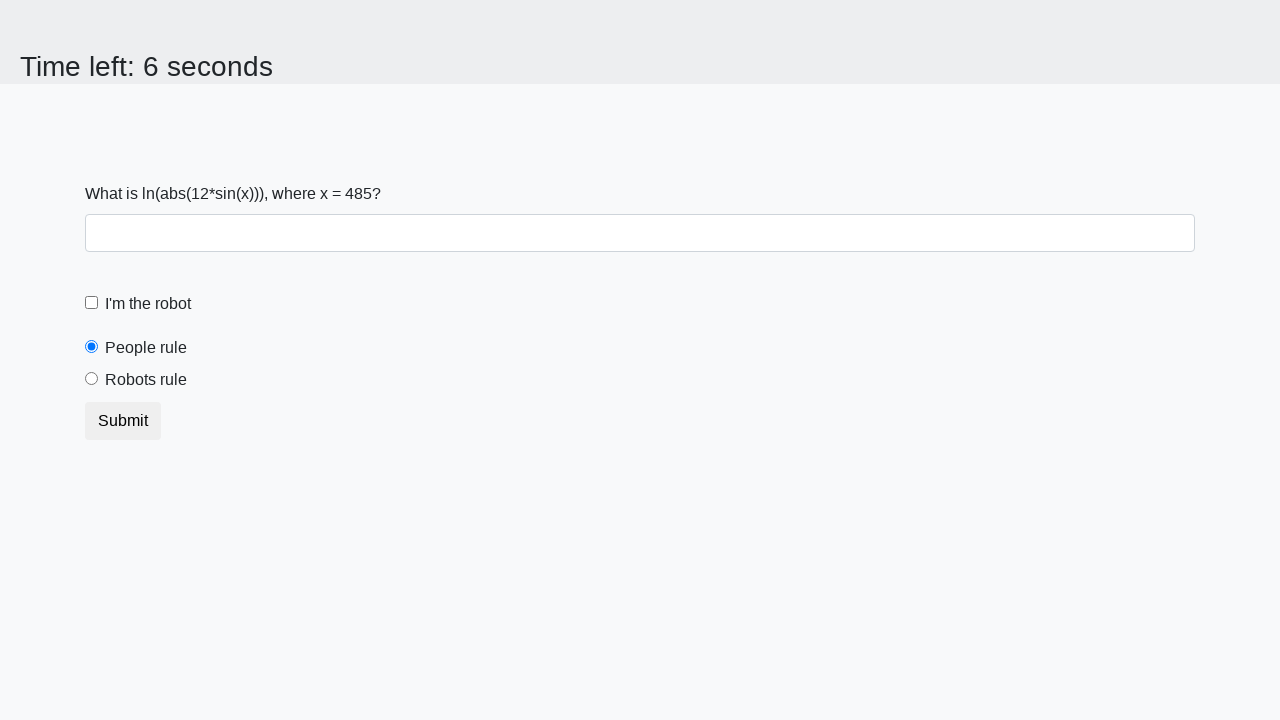

Extracted input value: 485
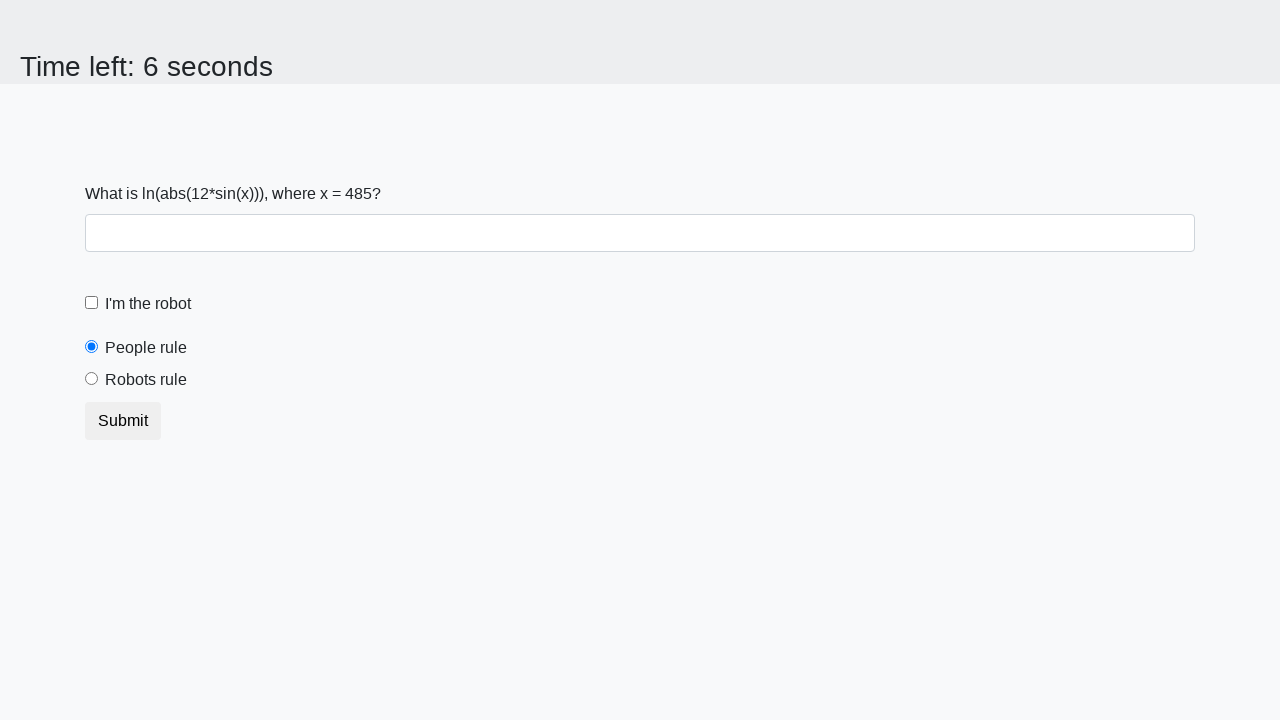

Calculated formula result: 2.4124617786327986
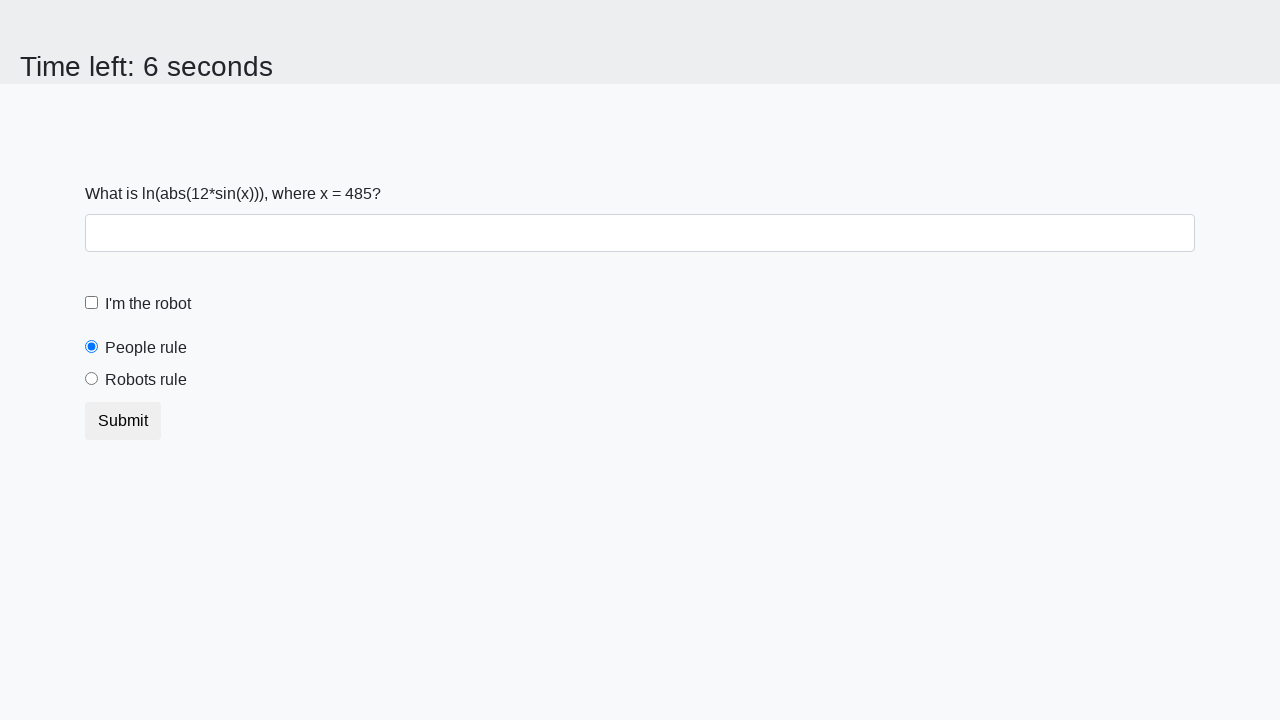

Filled answer field with calculated value: 2.4124617786327986 on #answer
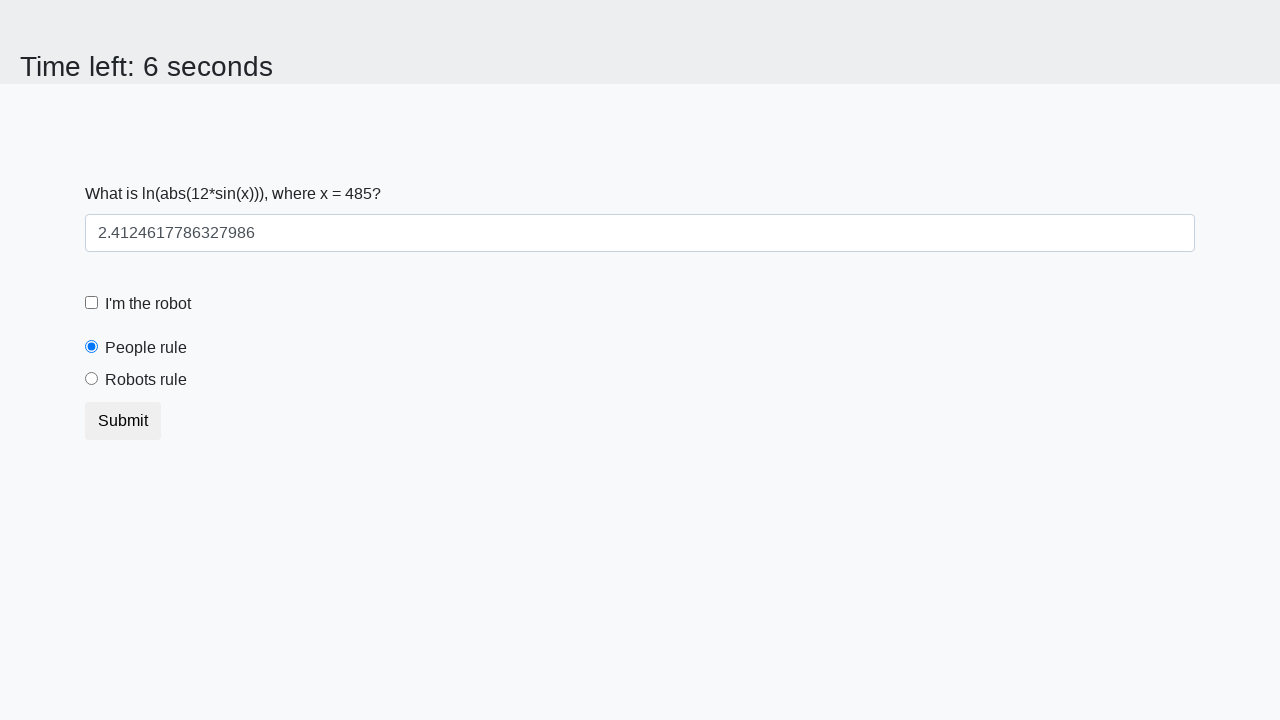

Clicked the robot checkbox at (148, 304) on [for='robotCheckbox']
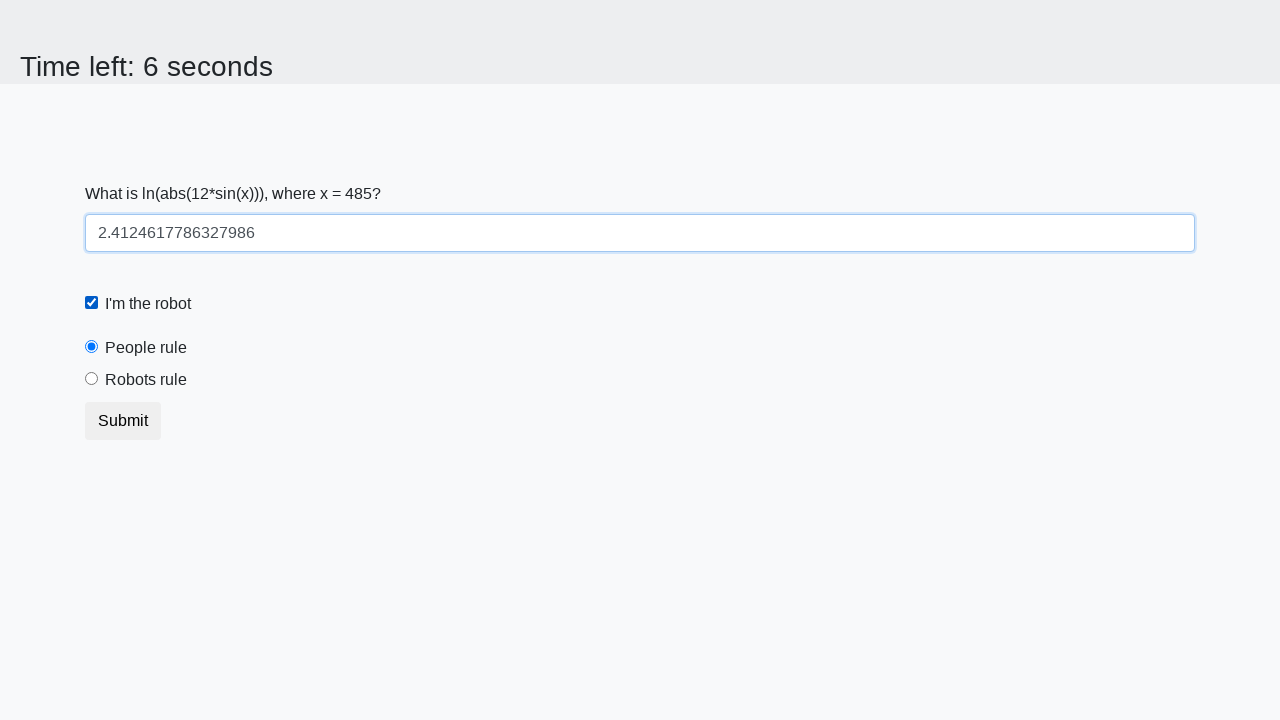

Clicked the robots rule radio button at (146, 380) on [for='robotsRule']
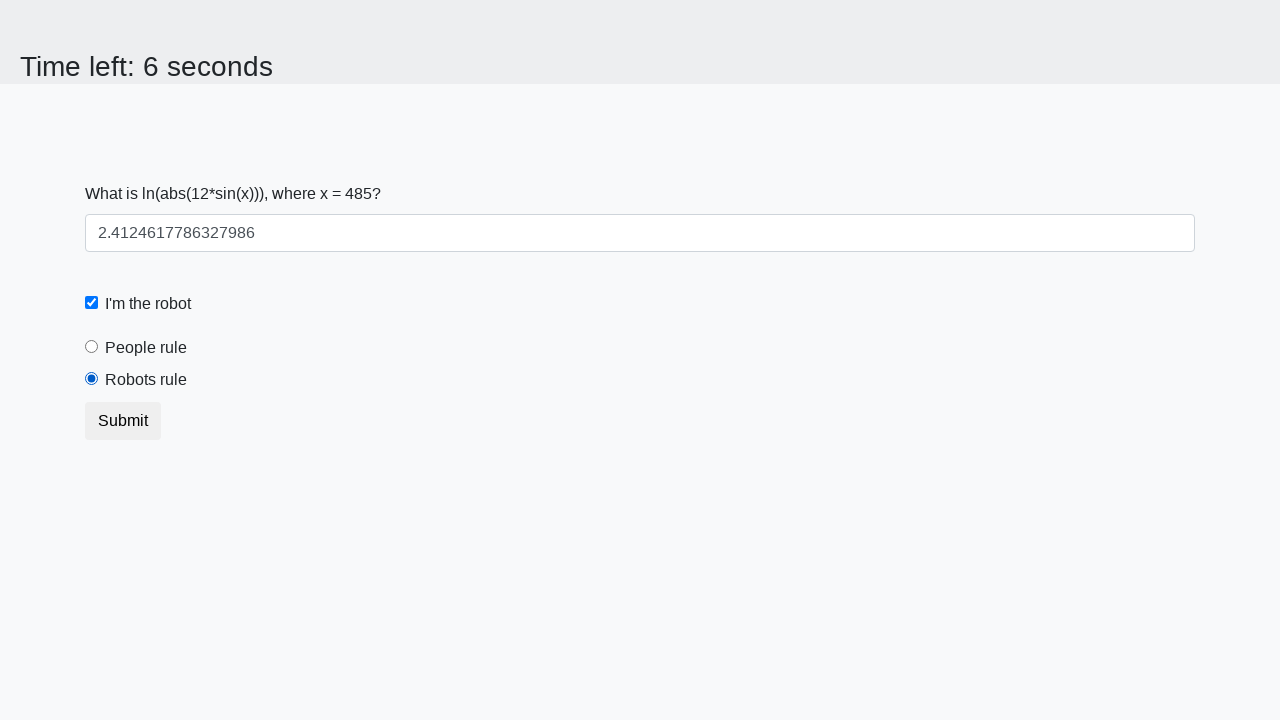

Clicked the submit button to submit the form at (123, 421) on .btn-default
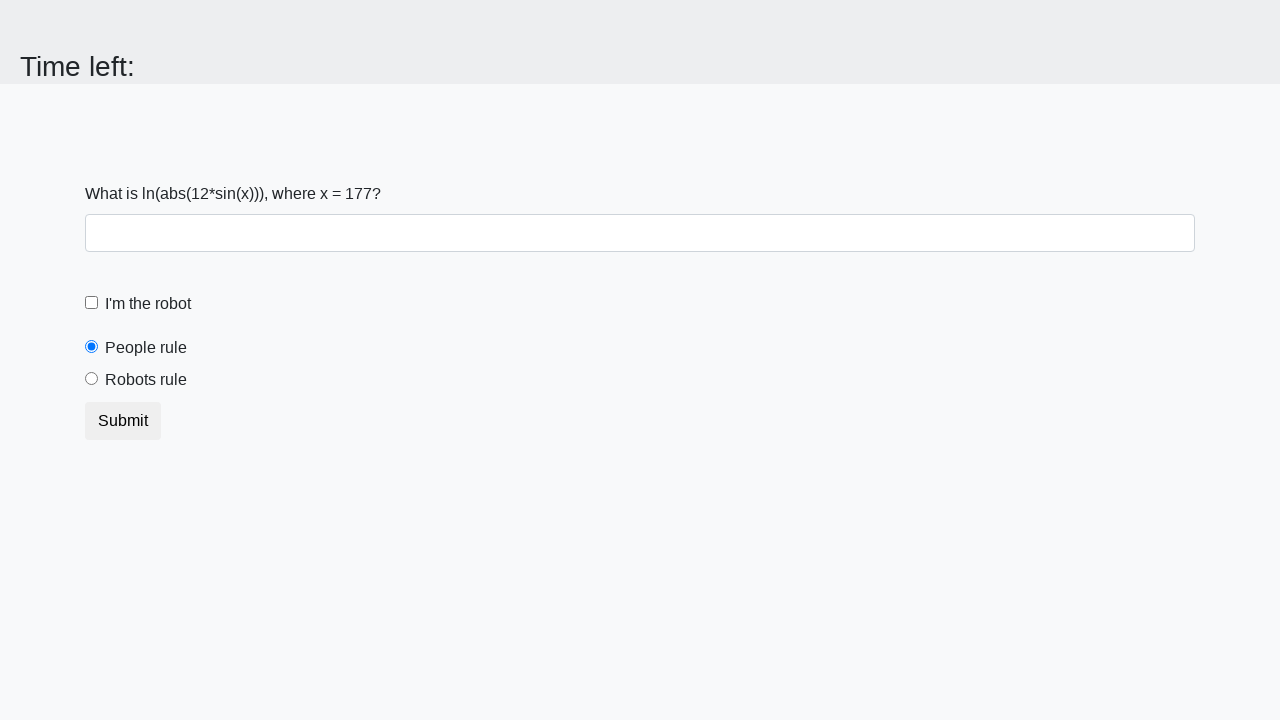

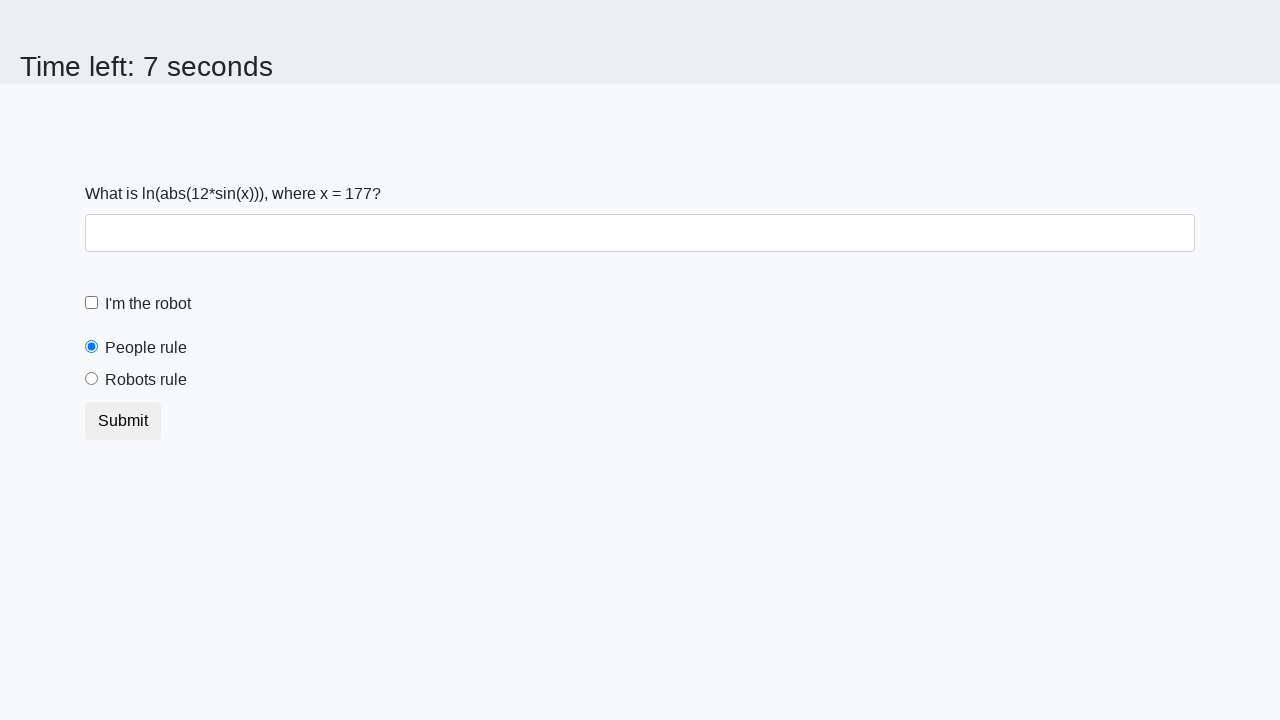